Tests an e-commerce site's search and add-to-cart functionality by searching for products containing "ca", verifying search results count, and adding specific items to cart

Starting URL: https://rahulshettyacademy.com/seleniumPractise/#/

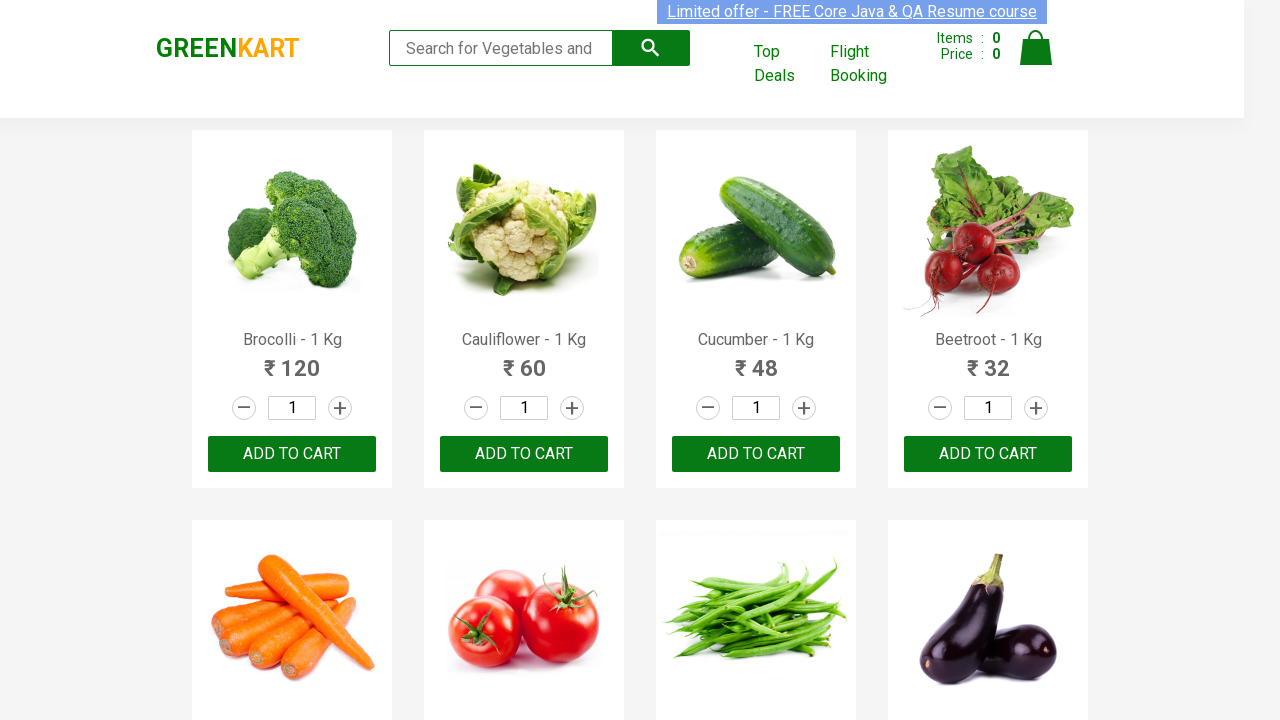

Filled search field with 'ca' on input.search-keyword
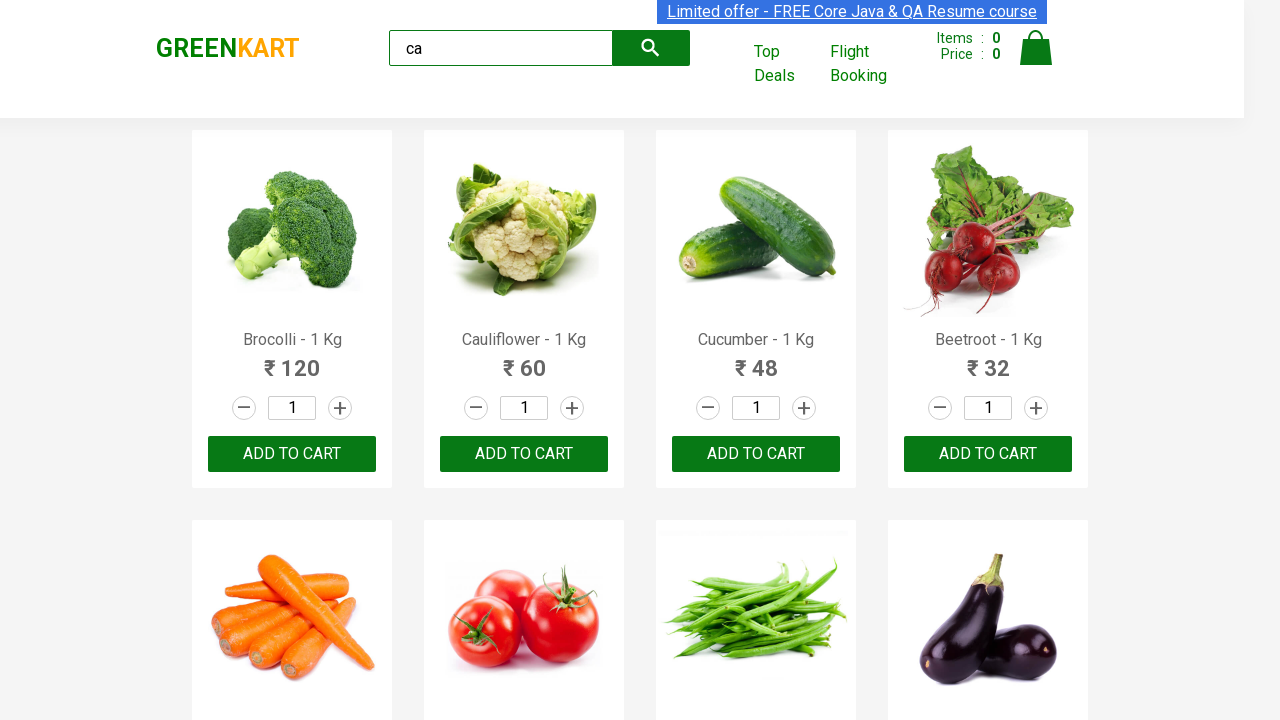

Waited 2 seconds for search results to update
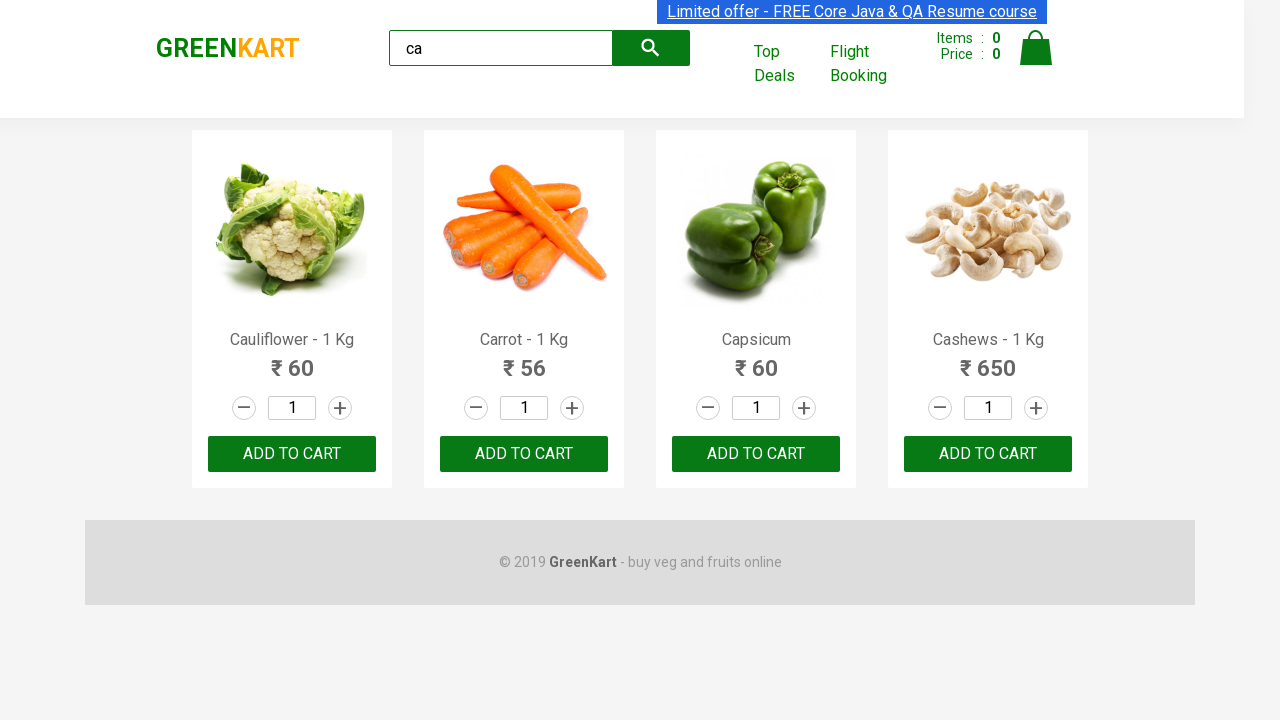

Product results selector loaded
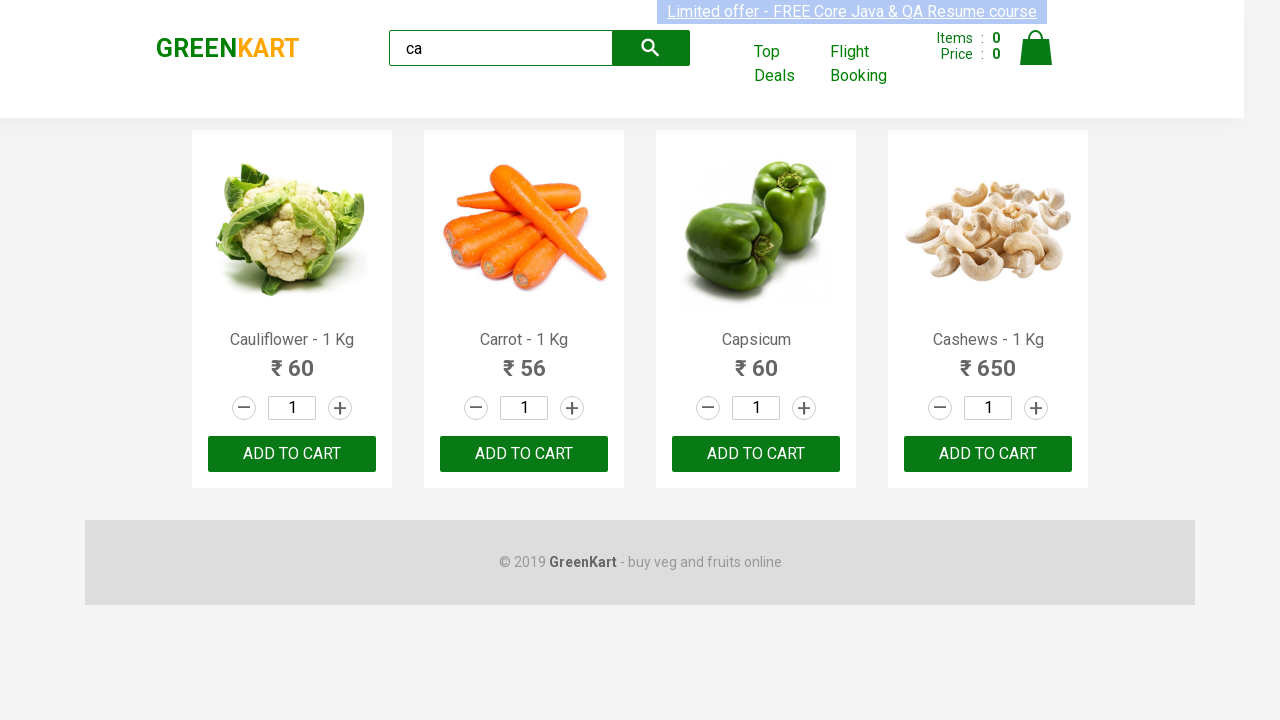

Verified 4 products are displayed in search results
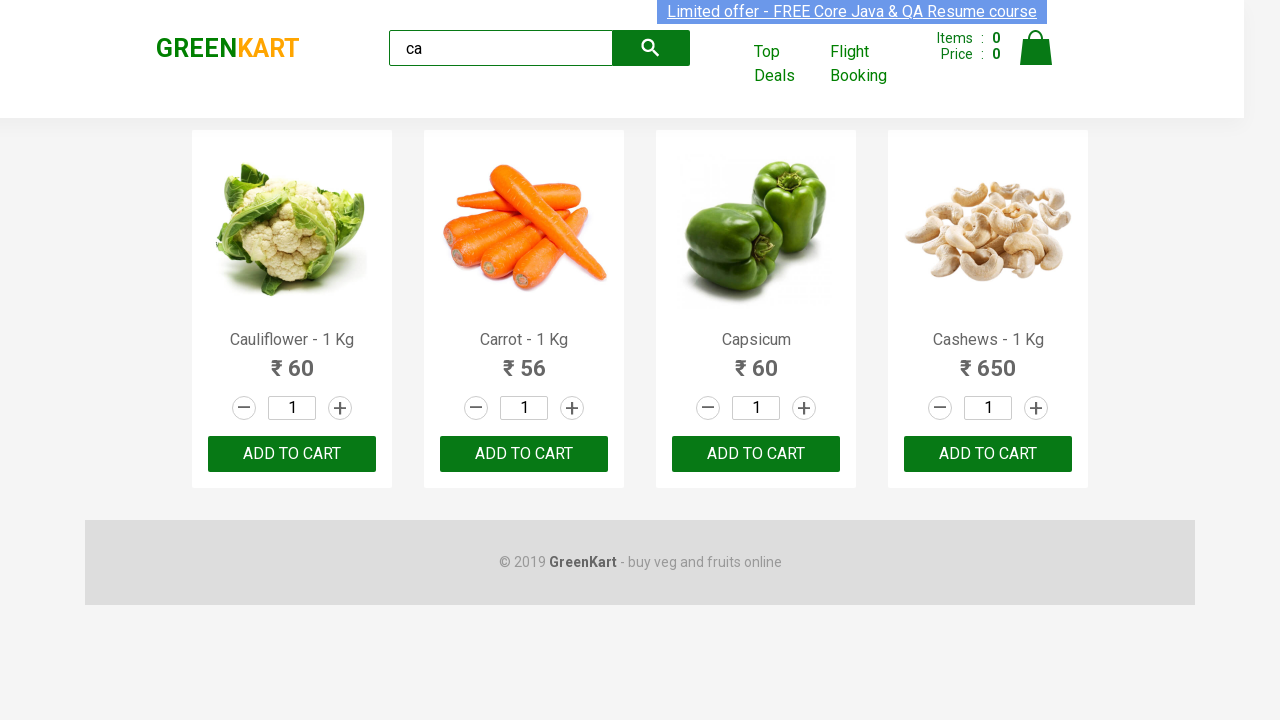

Clicked 'ADD TO CART' button for the third product at (756, 454) on .products .product >> nth=2 >> button:has-text("ADD TO CART")
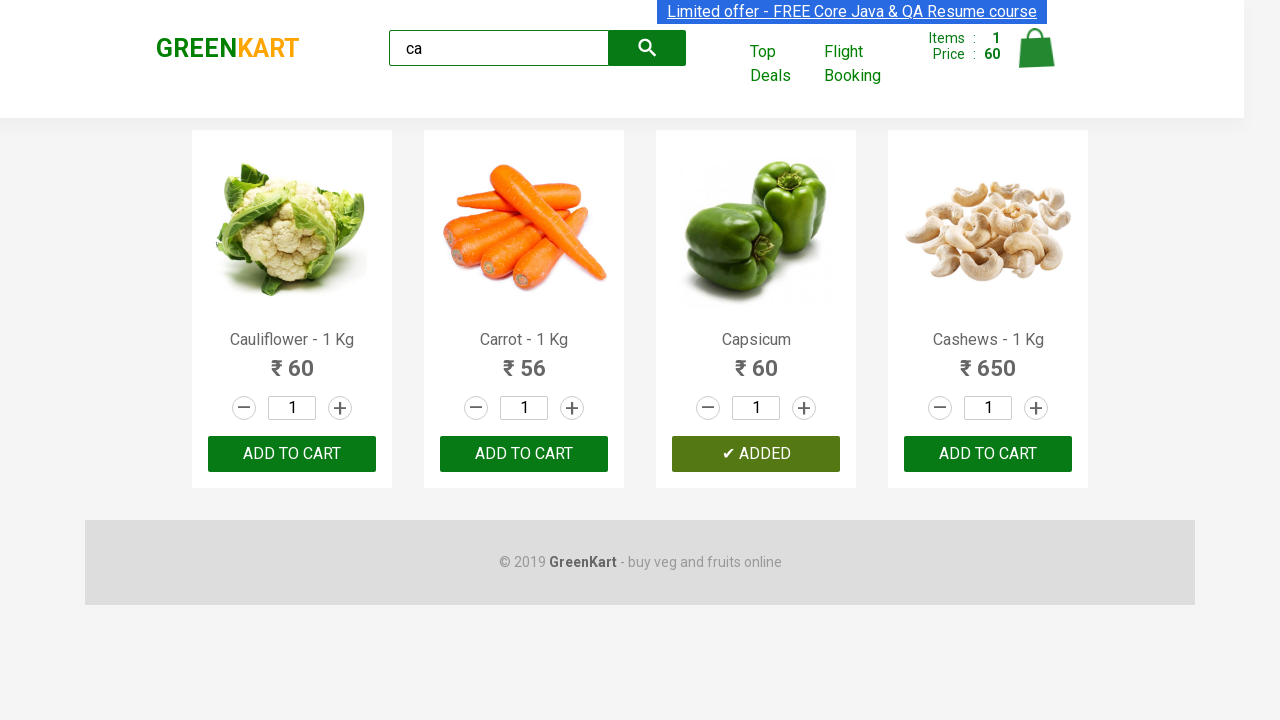

Found and clicked 'ADD TO CART' button for Cashews product at (988, 454) on .products .product >> nth=3 >> button
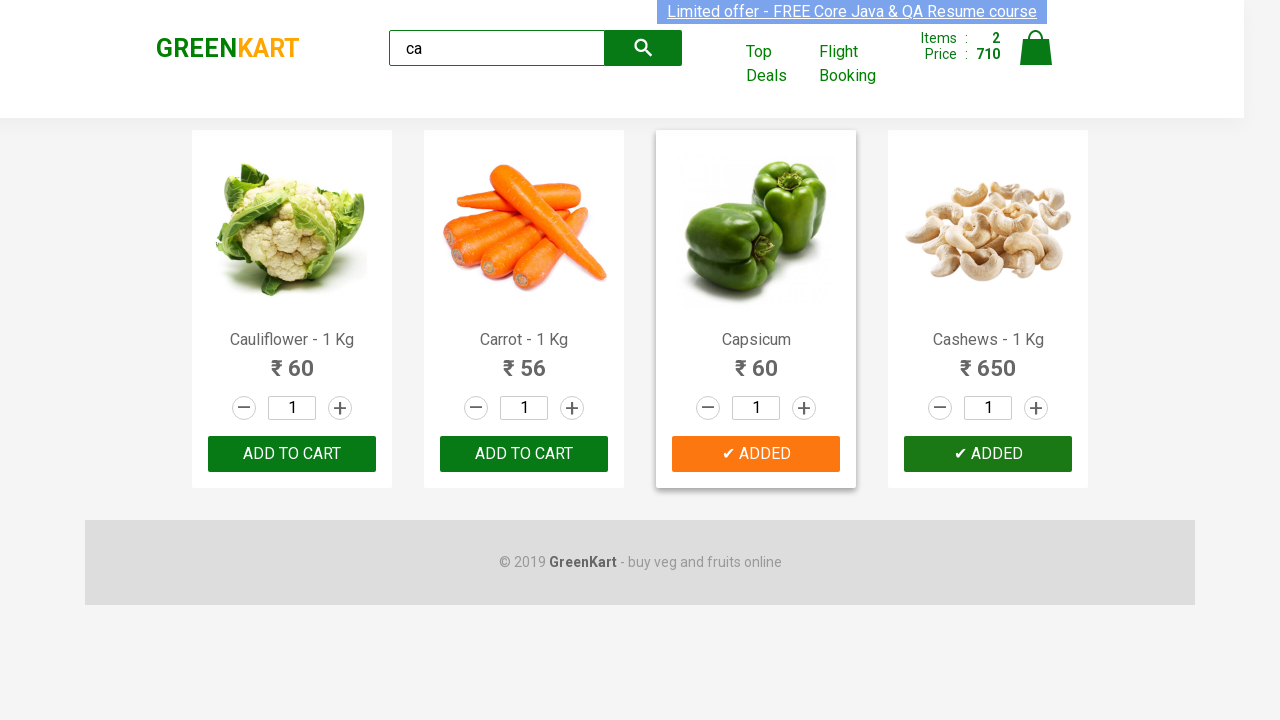

Verified brand logo displays 'GREENKART'
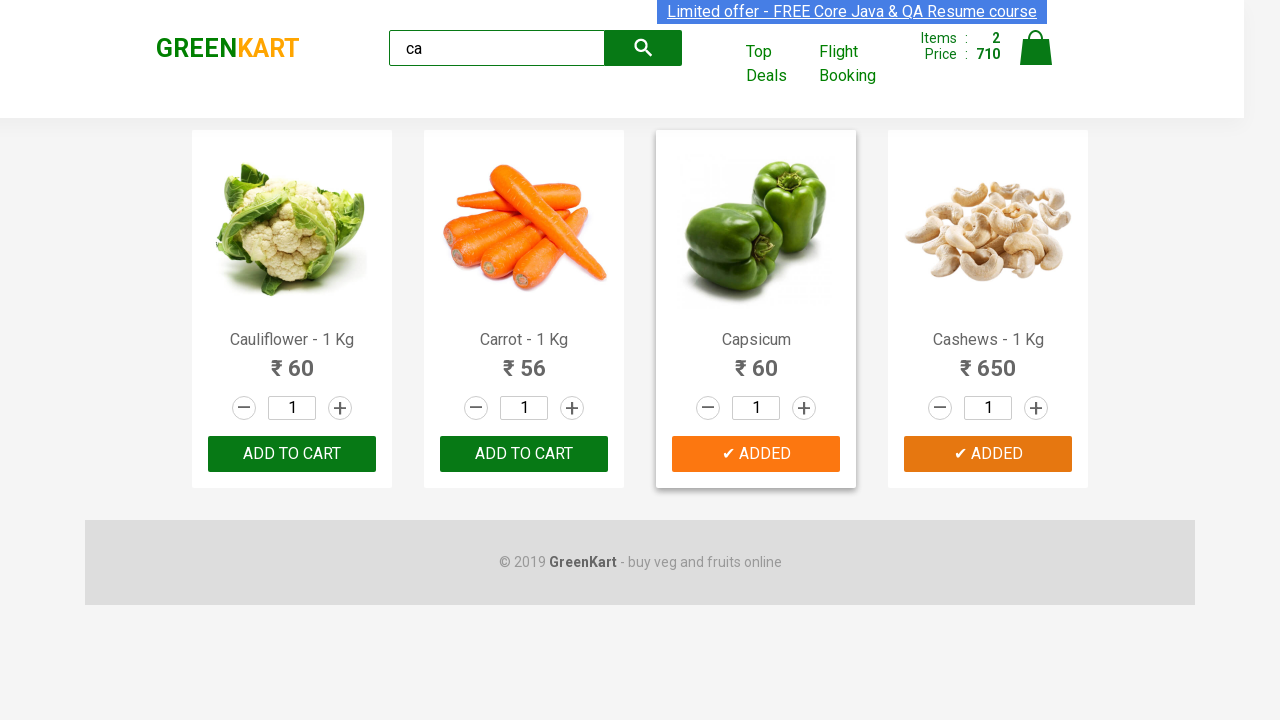

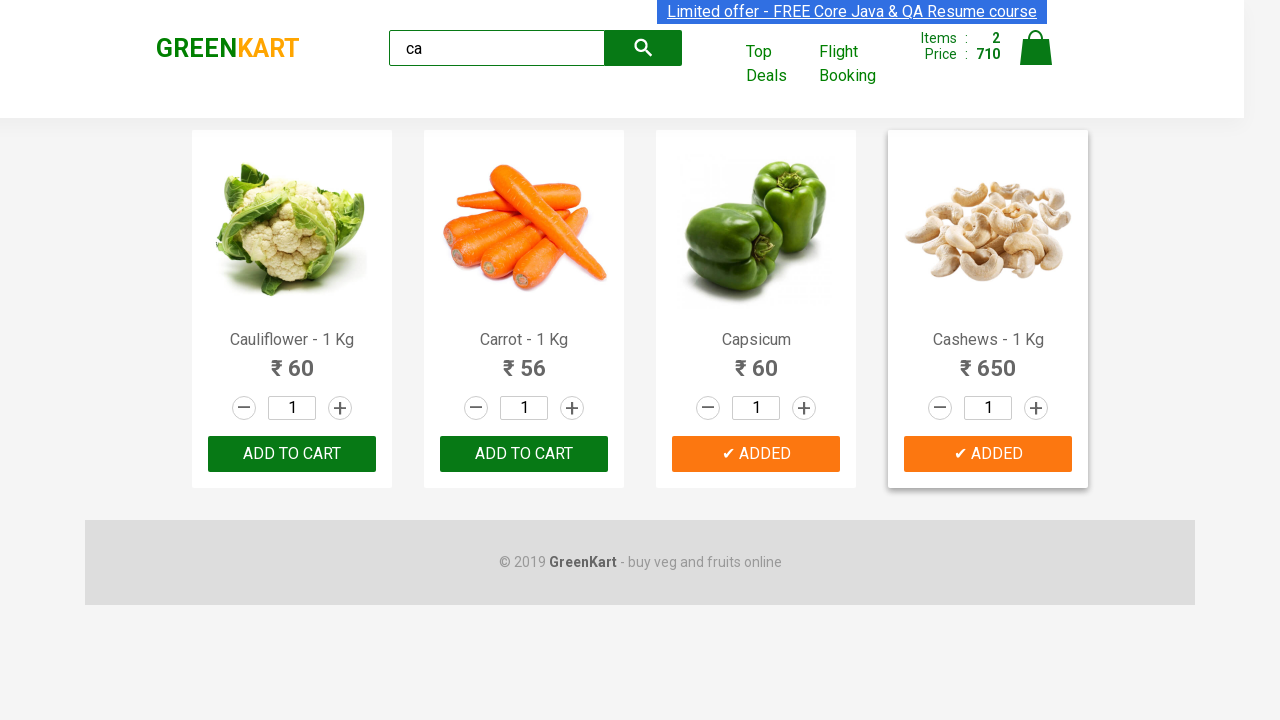